Tests that email in lower case is accepted during registration on ShareLane

Starting URL: https://www.sharelane.com/cgi-bin/register.py

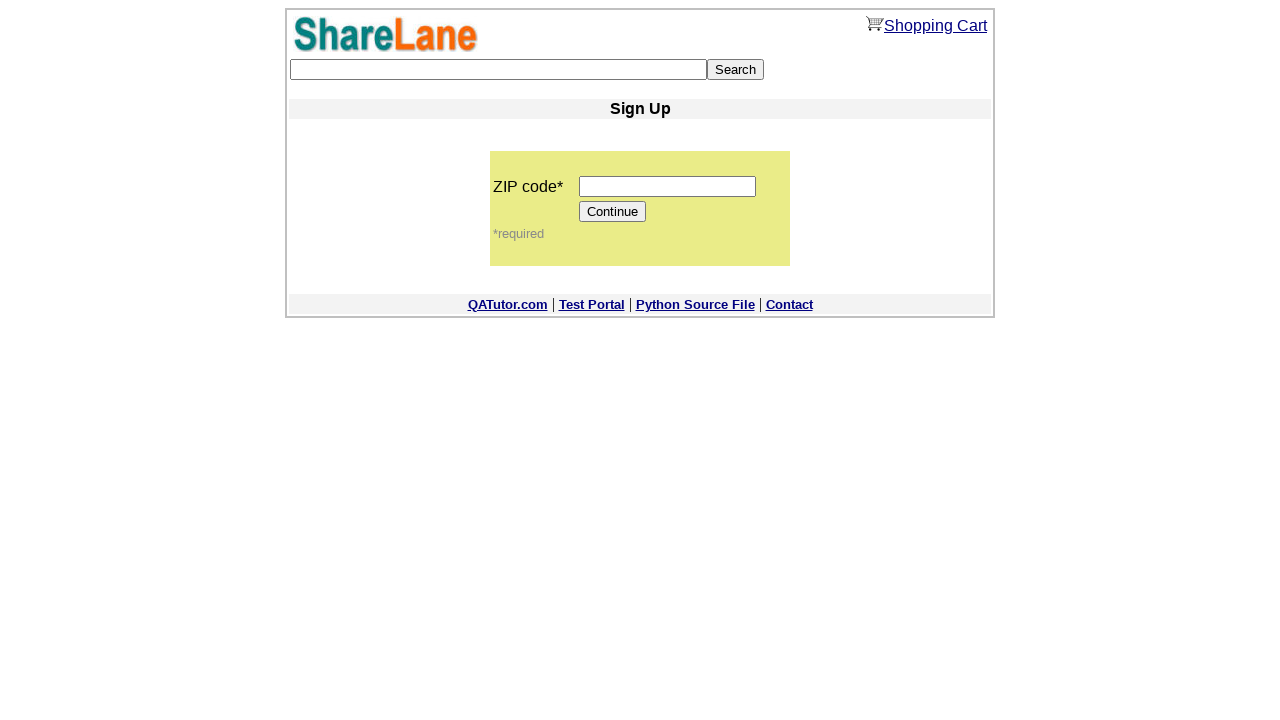

Filled zip code field with '12345' on input[name='zip_code']
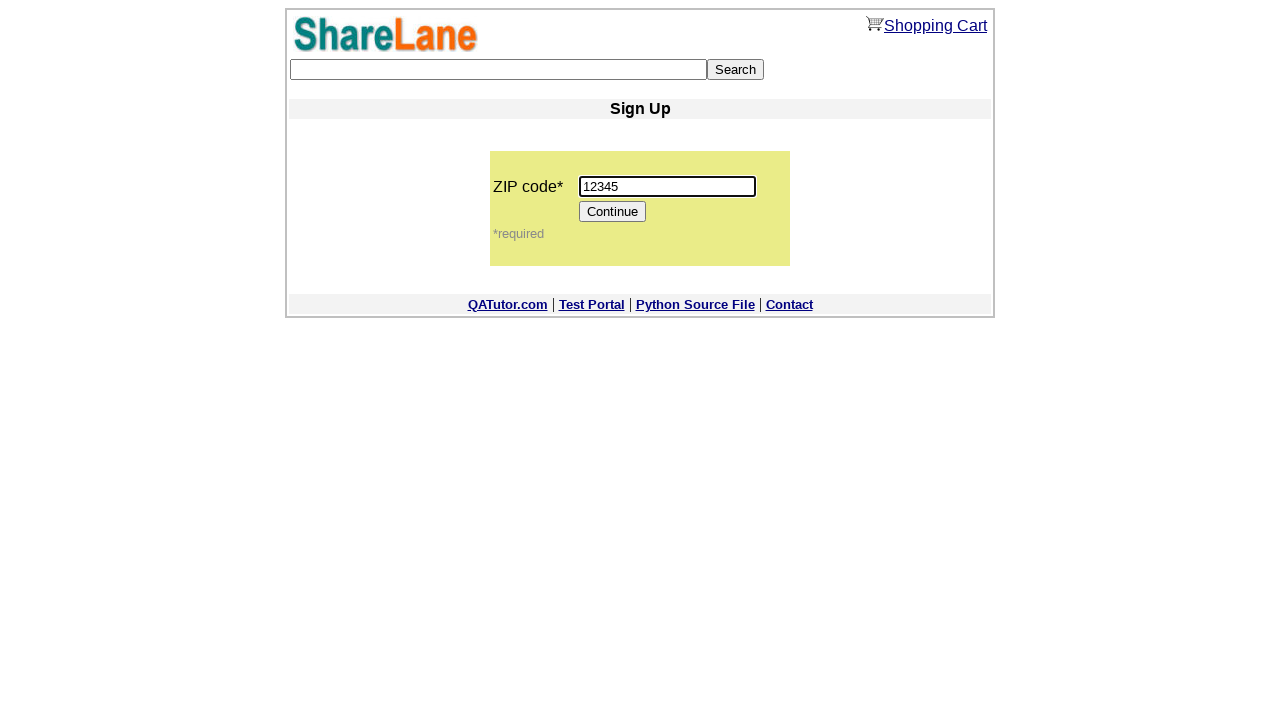

Clicked Continue button at (613, 212) on input[value='Continue']
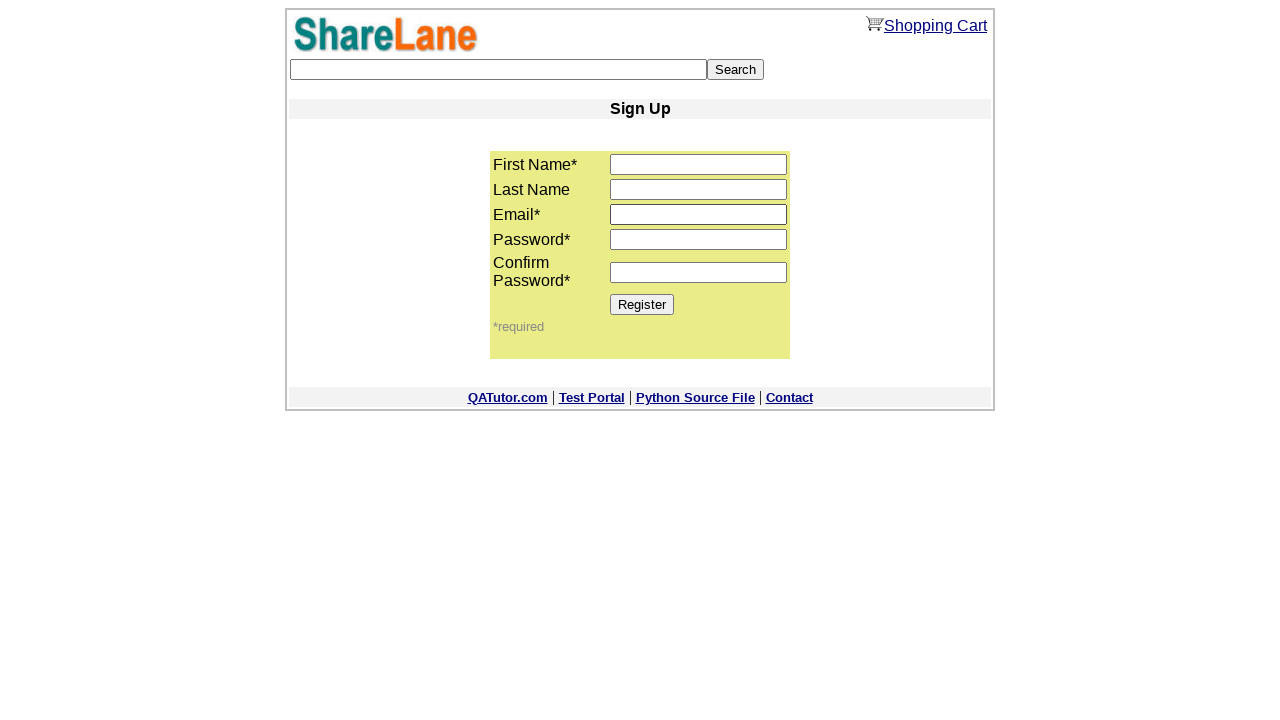

Filled first name with 'Sam' on input[name='first_name']
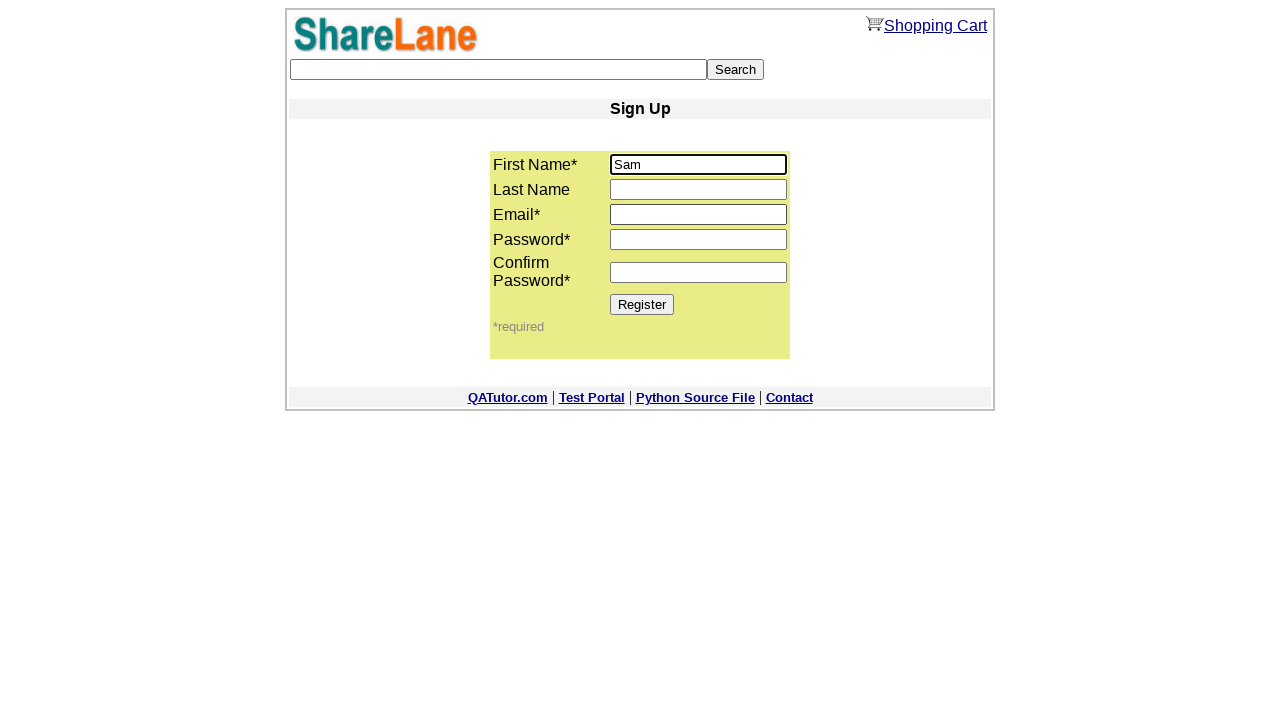

Filled last name with 'Obama' on input[name='last_name']
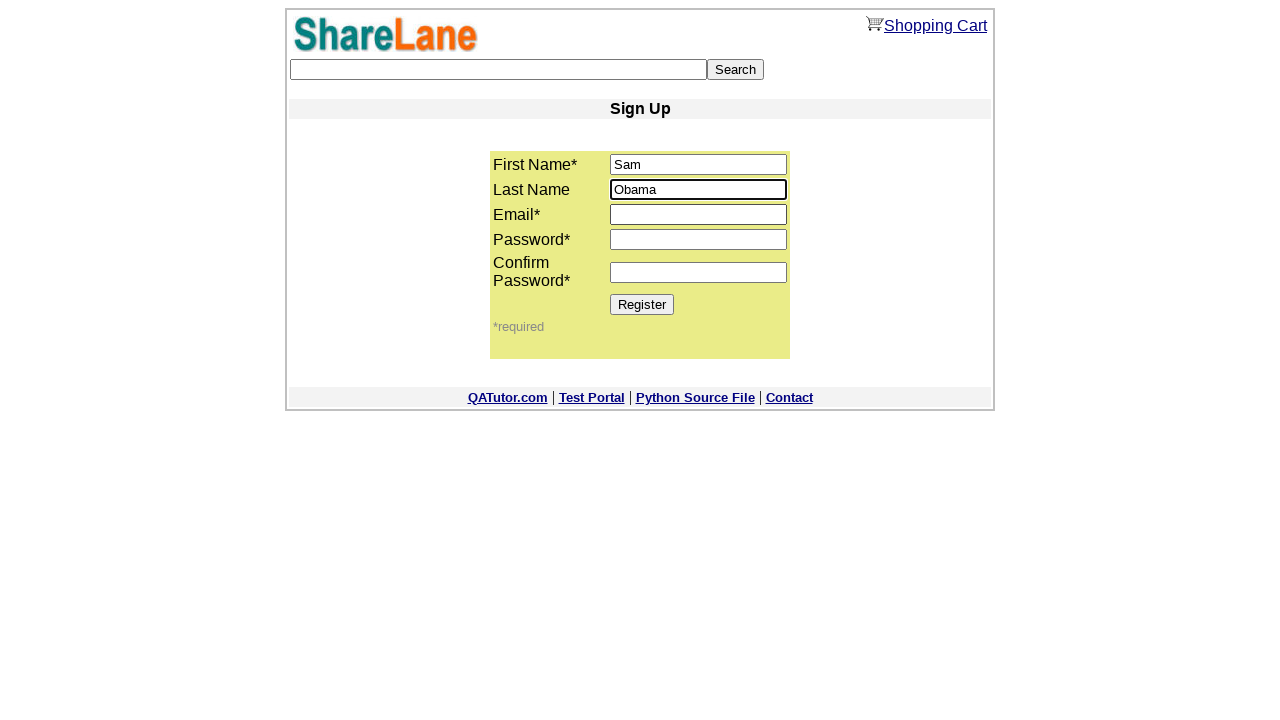

Filled email field with lowercase email 'lowercase@gmail.com' on input[name='email']
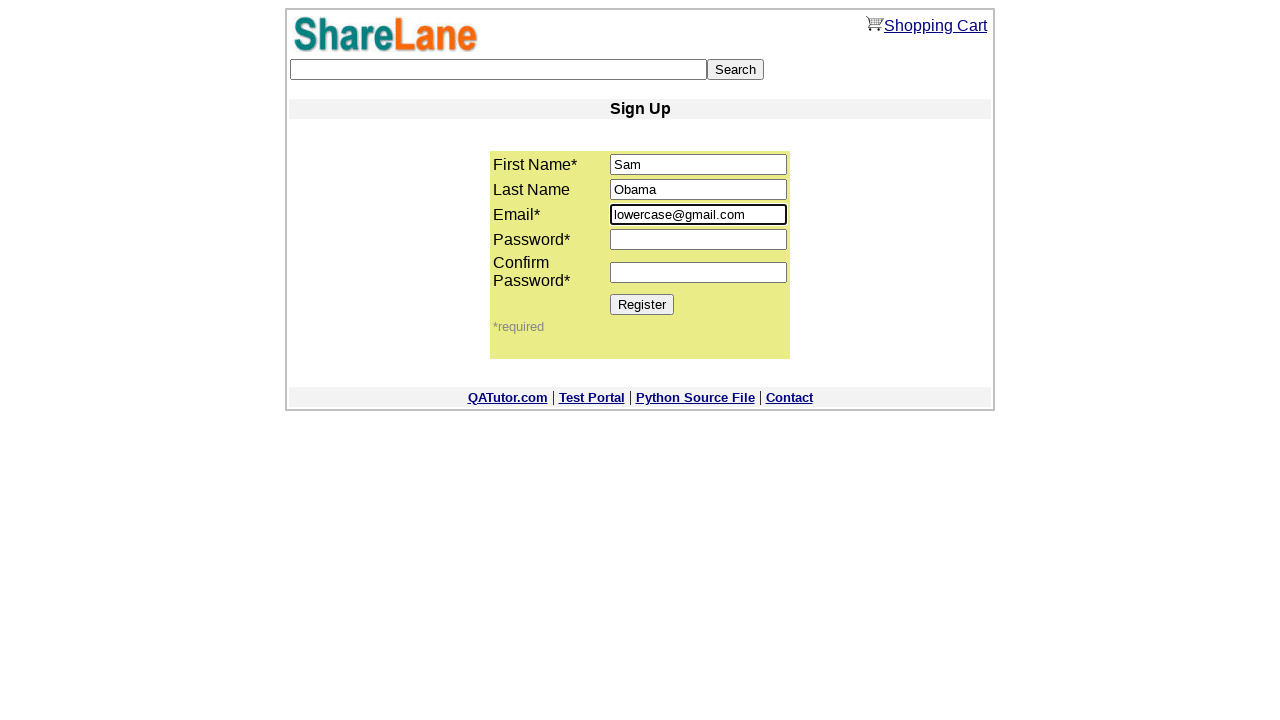

Filled password field with '1234' on input[name='password1']
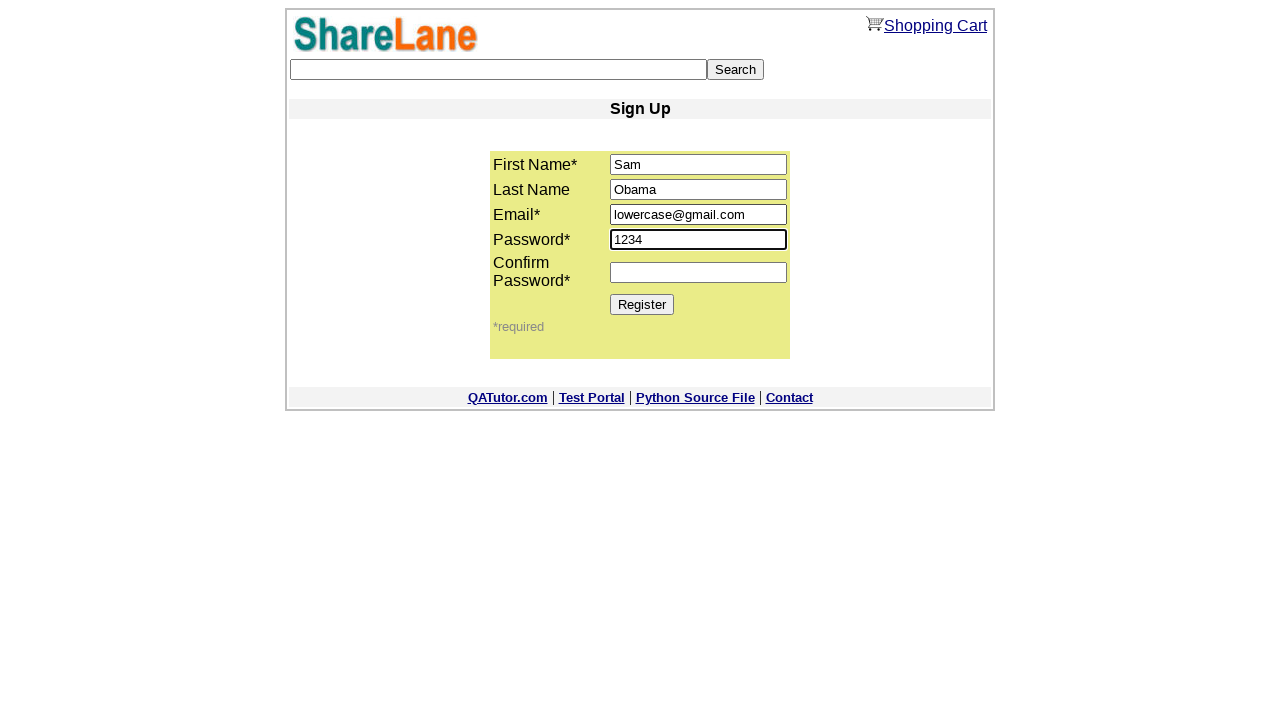

Filled password confirmation field with '1234' on input[name='password2']
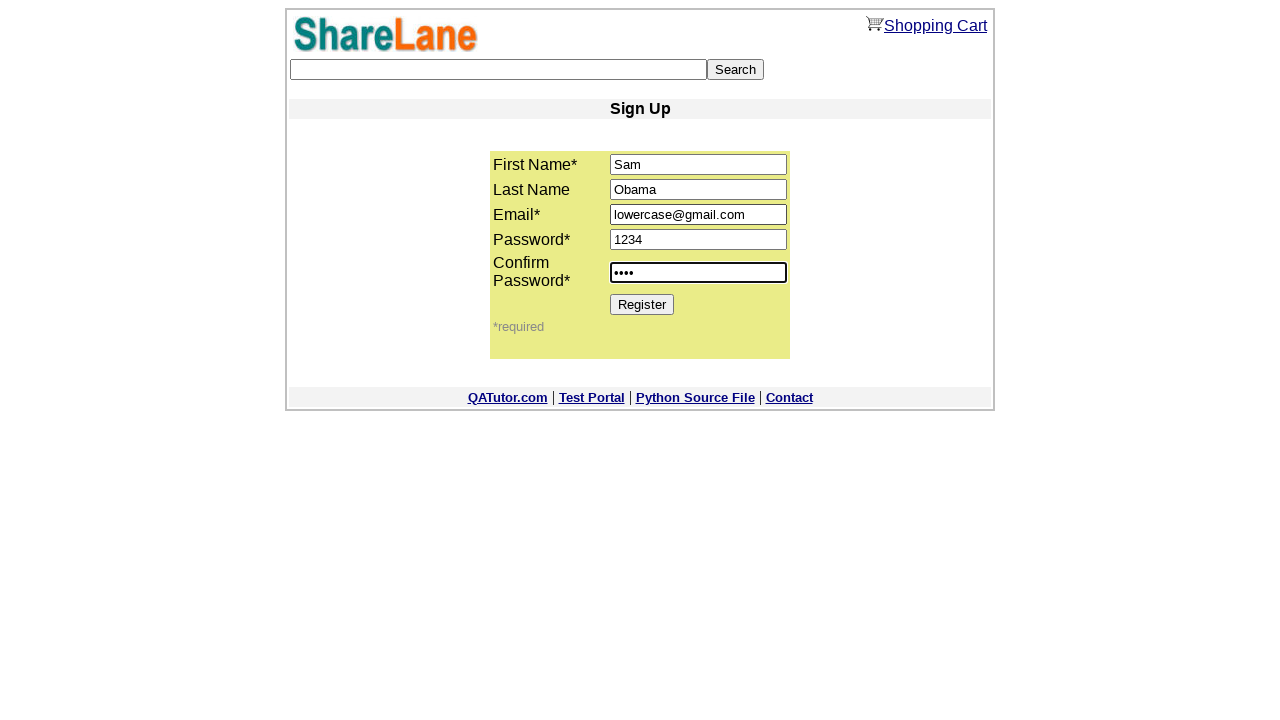

Clicked Register button to submit registration form at (642, 304) on input[value='Register']
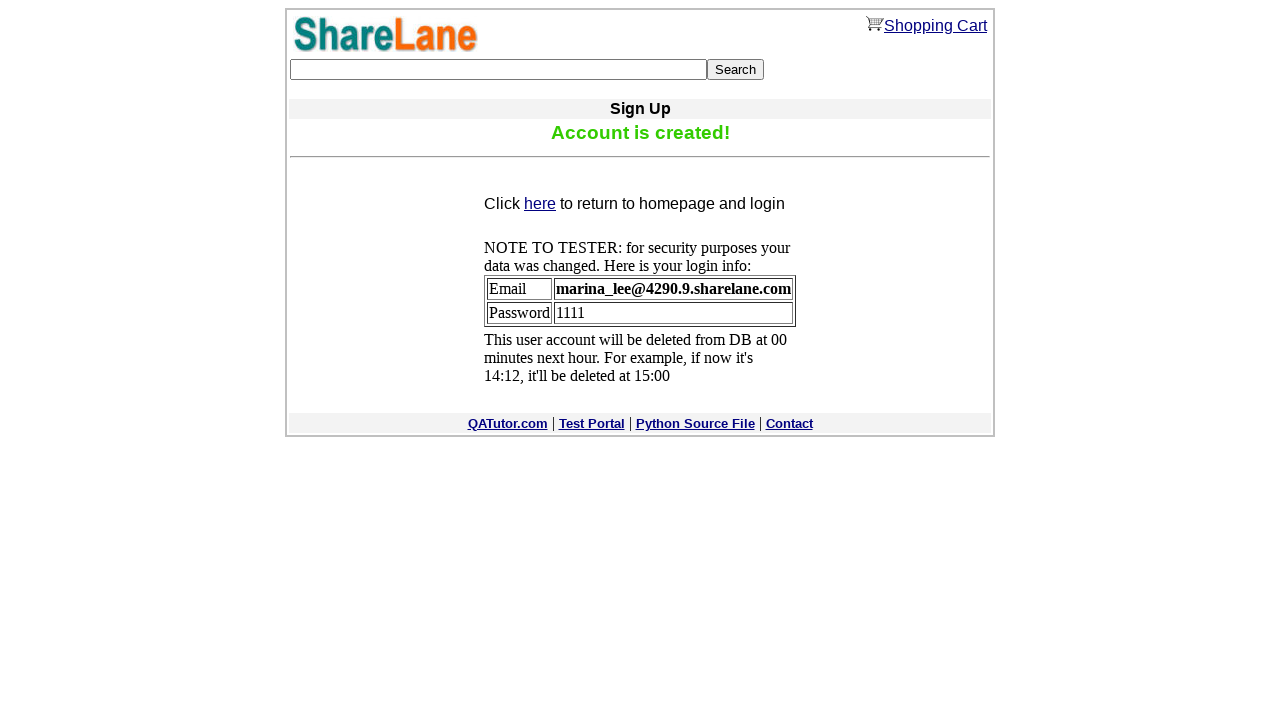

Confirmation message appeared, indicating successful registration with lowercase email
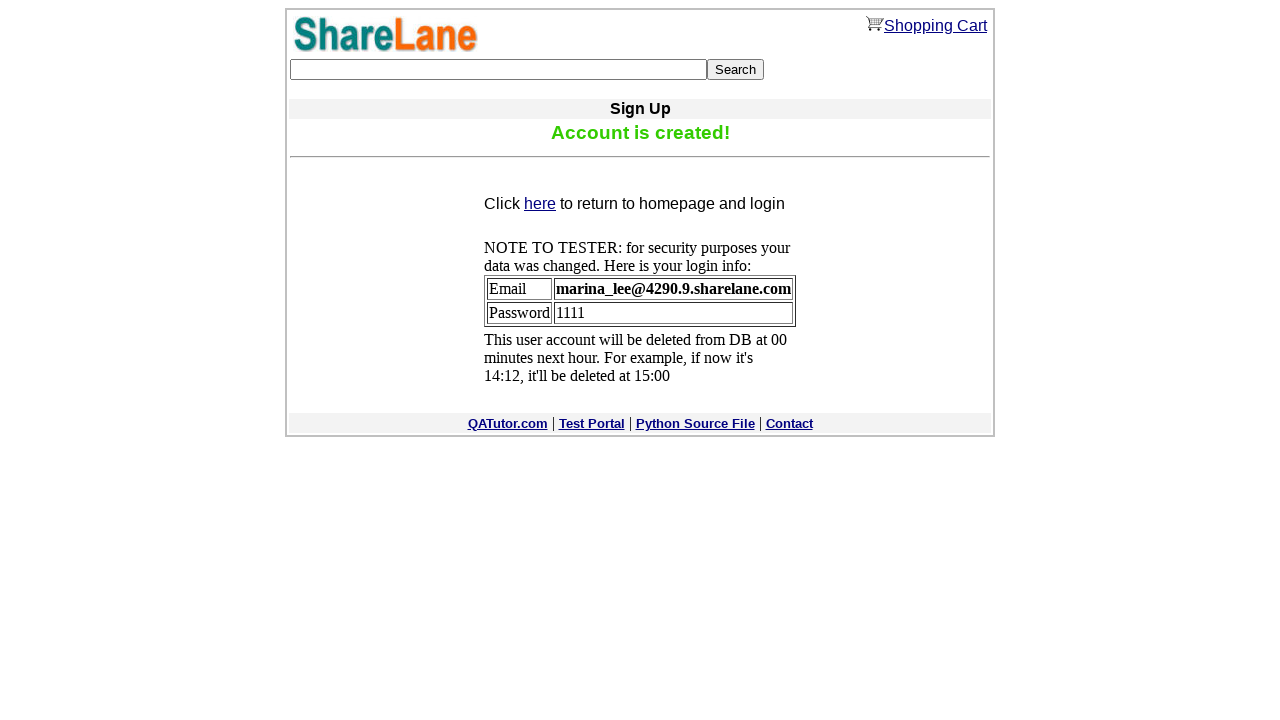

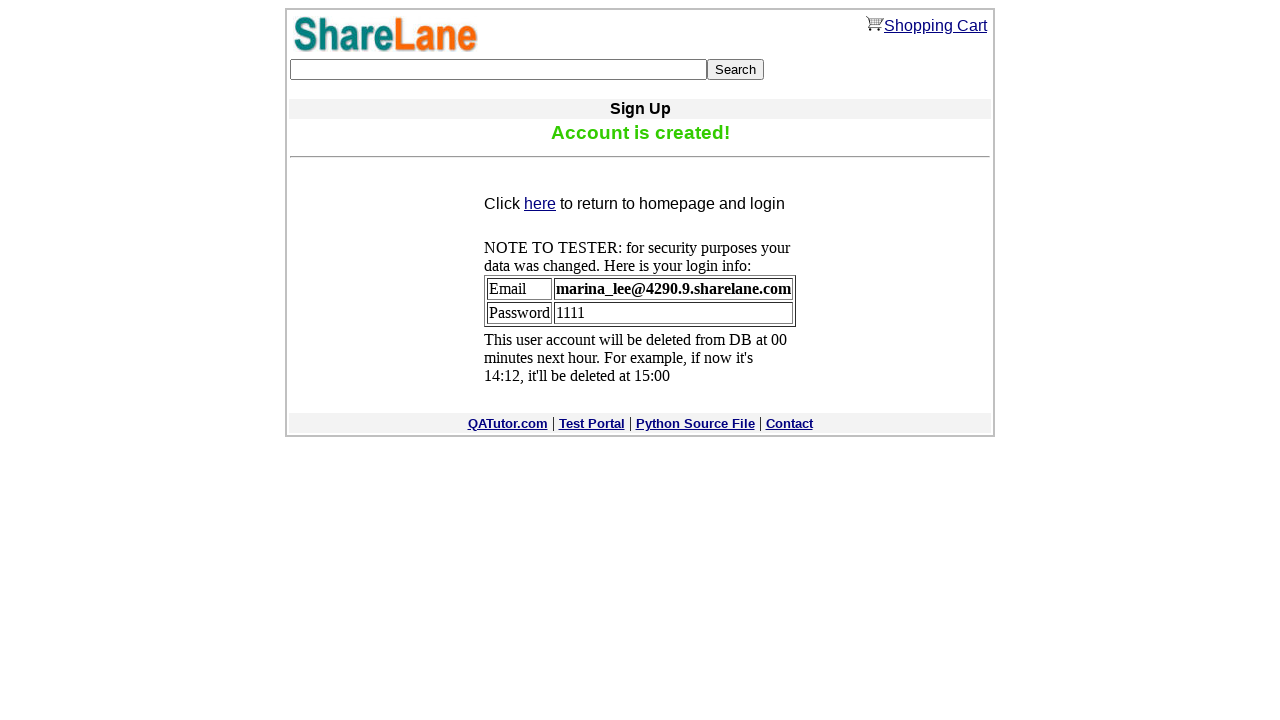